Simple test that navigates to the Blue Cross Blue Shield of Michigan website and verifies the page loads by checking the page title.

Starting URL: http://www.bcbsm.com

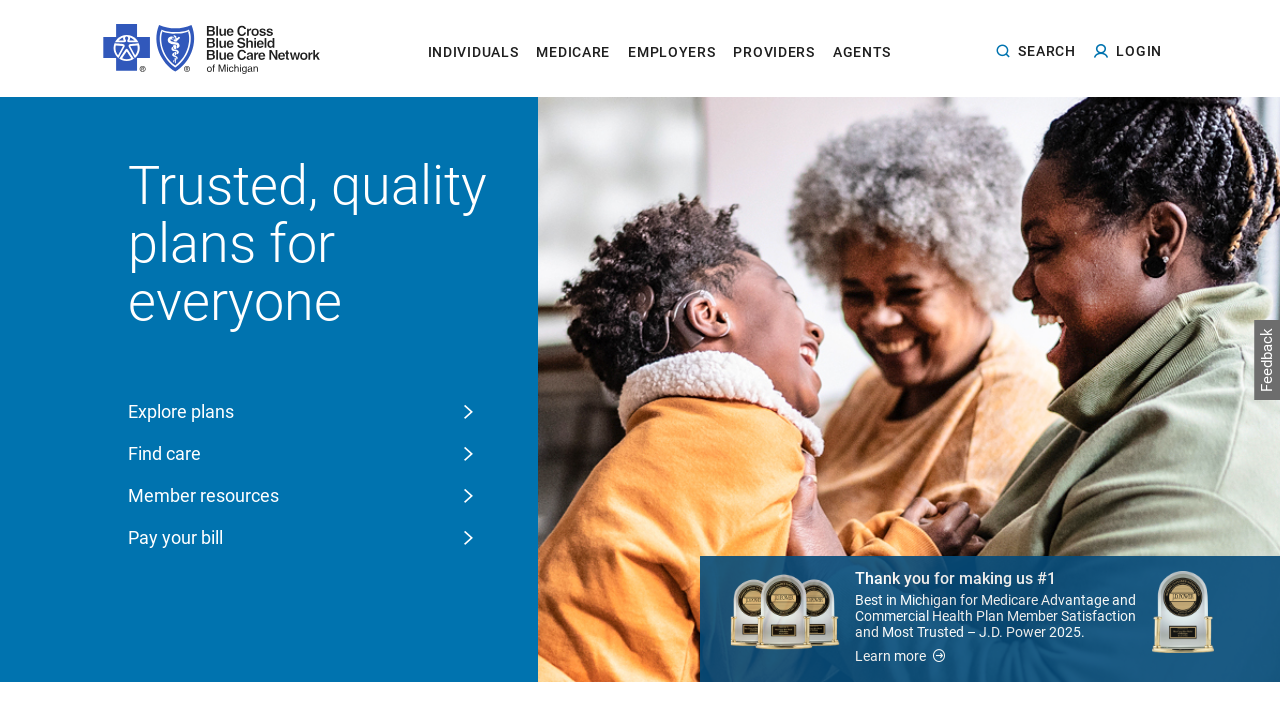

Navigated to Blue Cross Blue Shield of Michigan website (http://www.bcbsm.com)
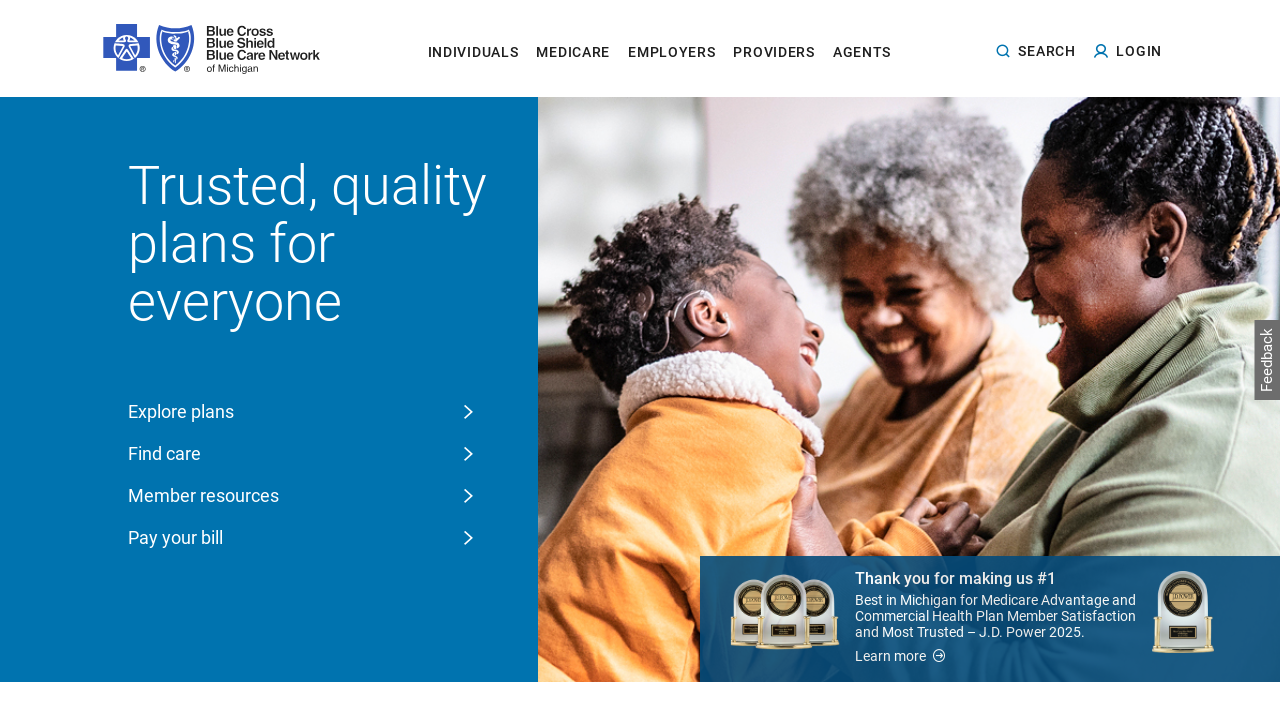

Page DOM content loaded
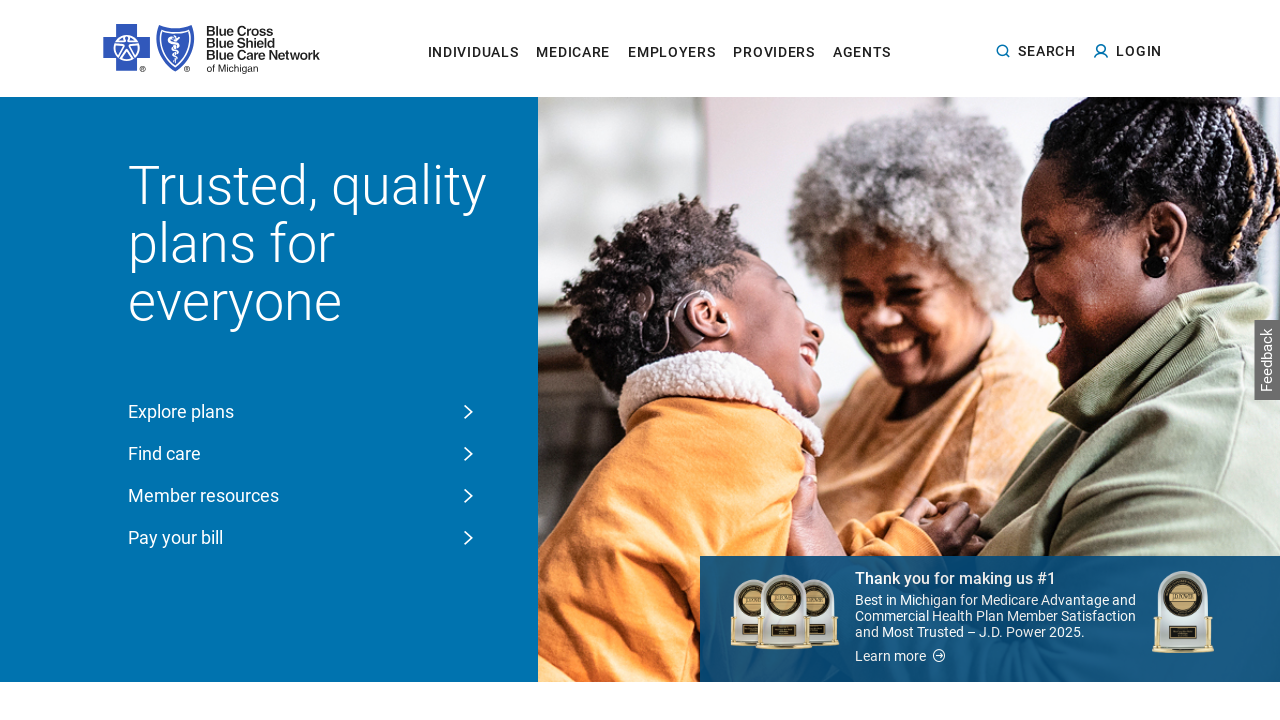

Retrieved page title: Need a health plan, Michigan? We're ready to help | BCBSM
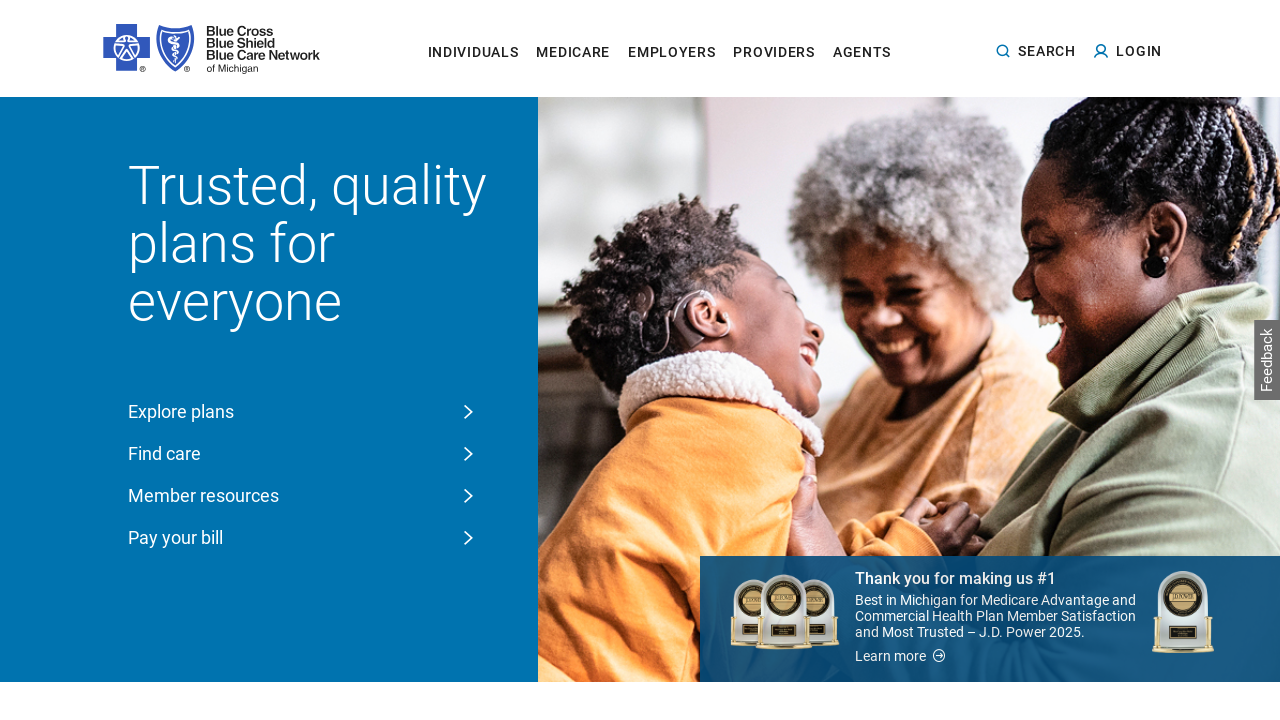

Printed page title to console
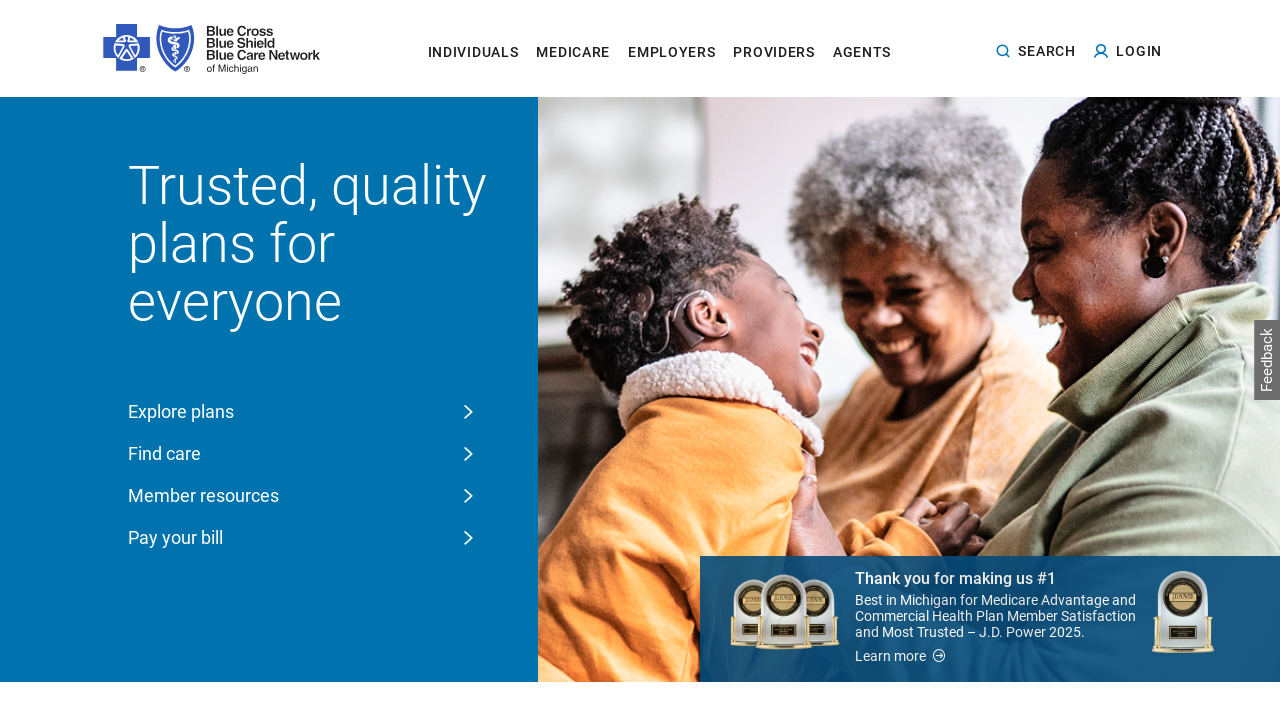

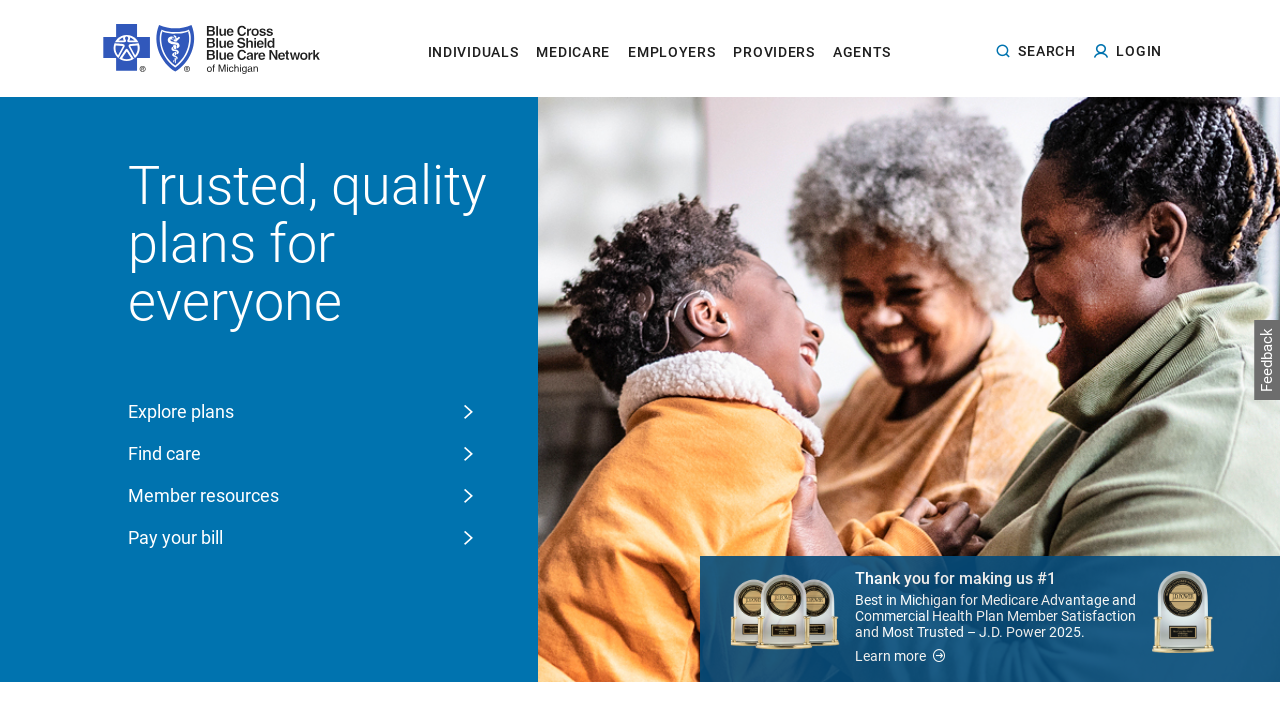